Tests adding a review by clicking the add review button, filling in the review text, and clicking the send review button

Starting URL: https://forme-app.vercel.app/Review

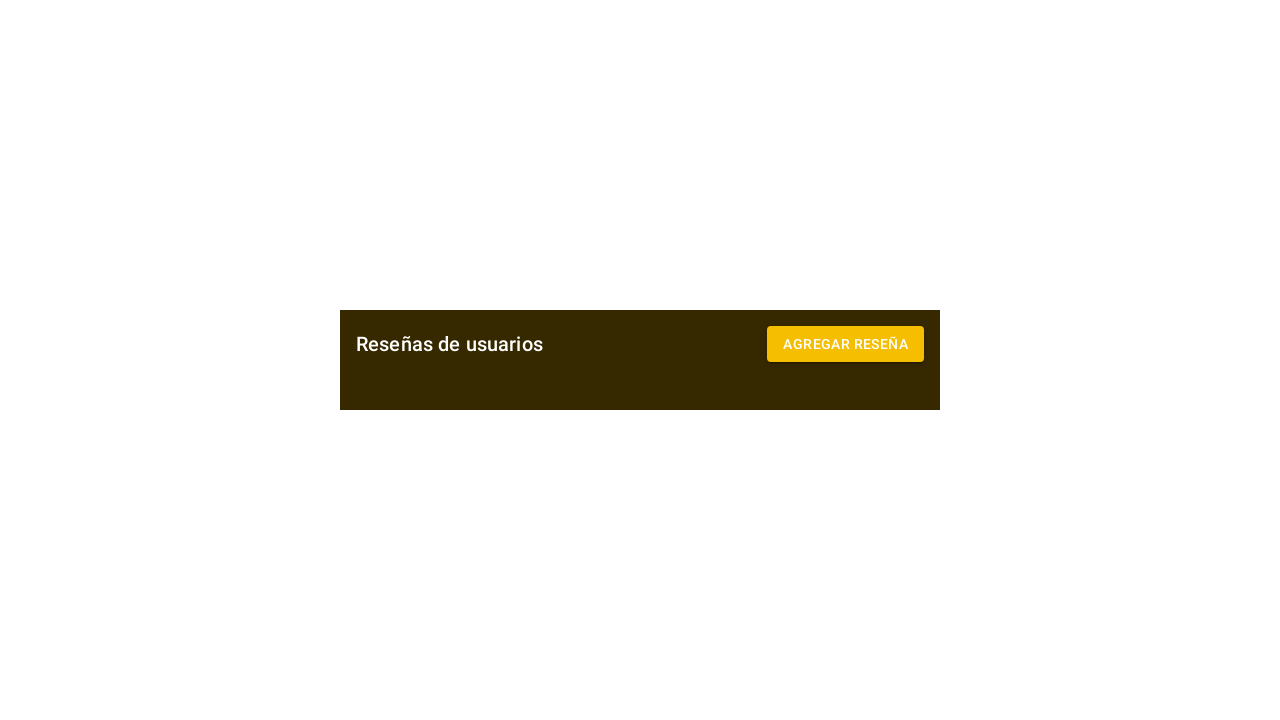

Clicked add review button at (846, 344) on #sel-button
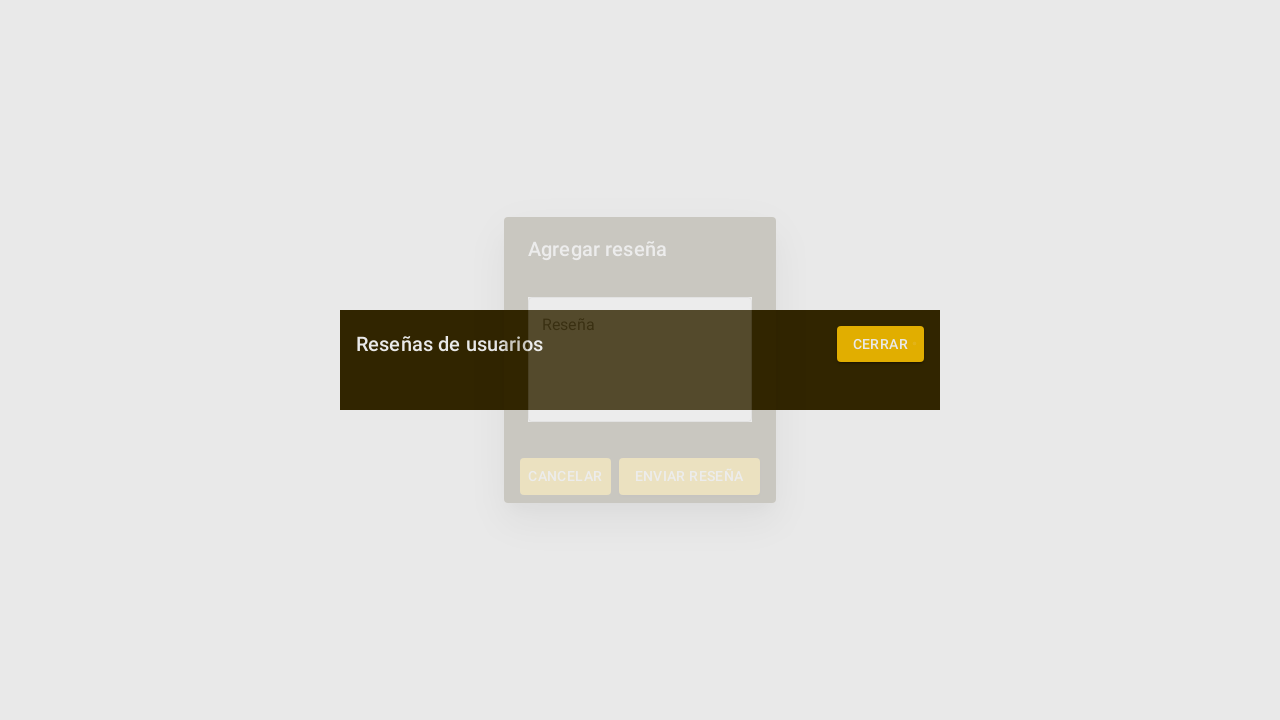

Filled review text field with test review on #sel-rese
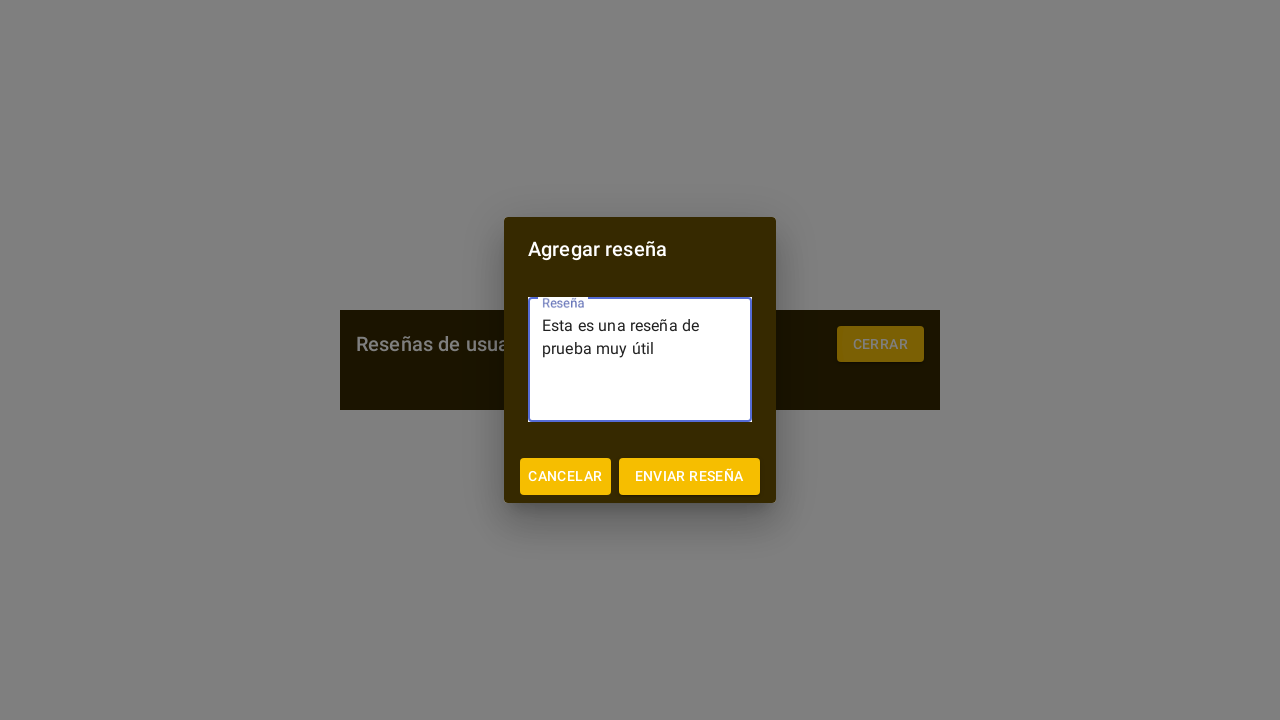

Clicked send review button at (689, 476) on #enviar-reseña
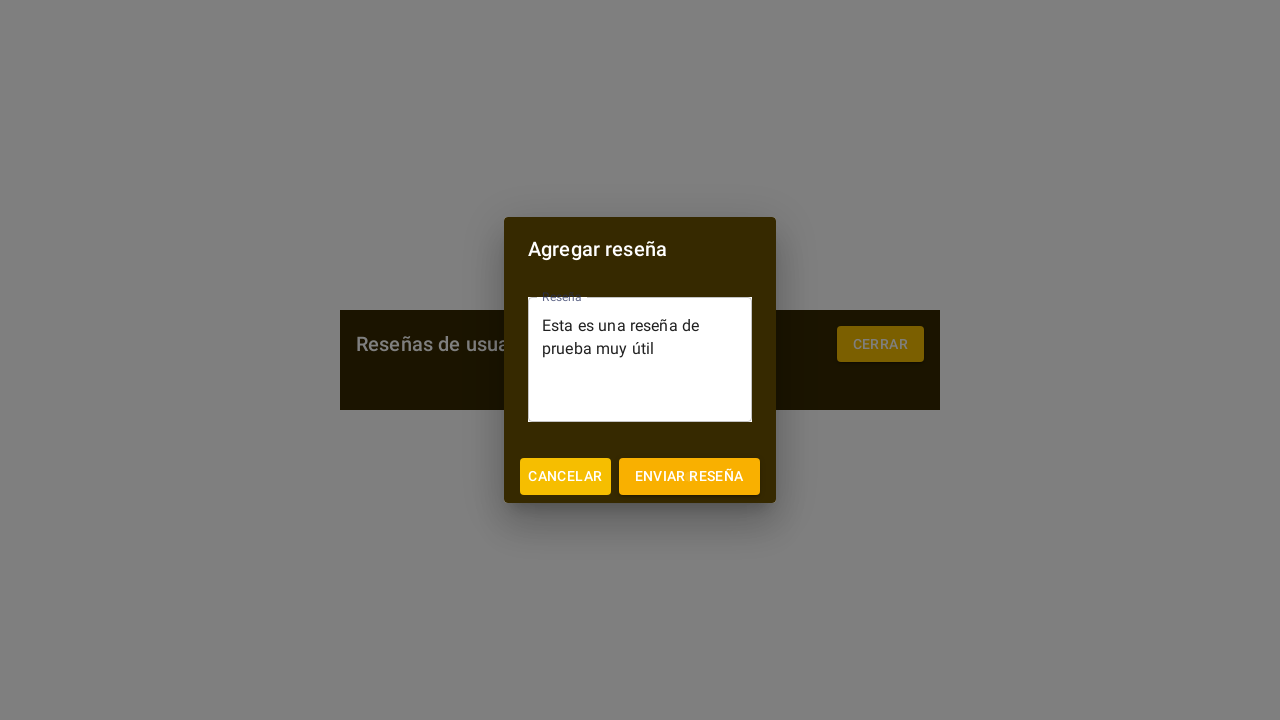

Verified send review button is present
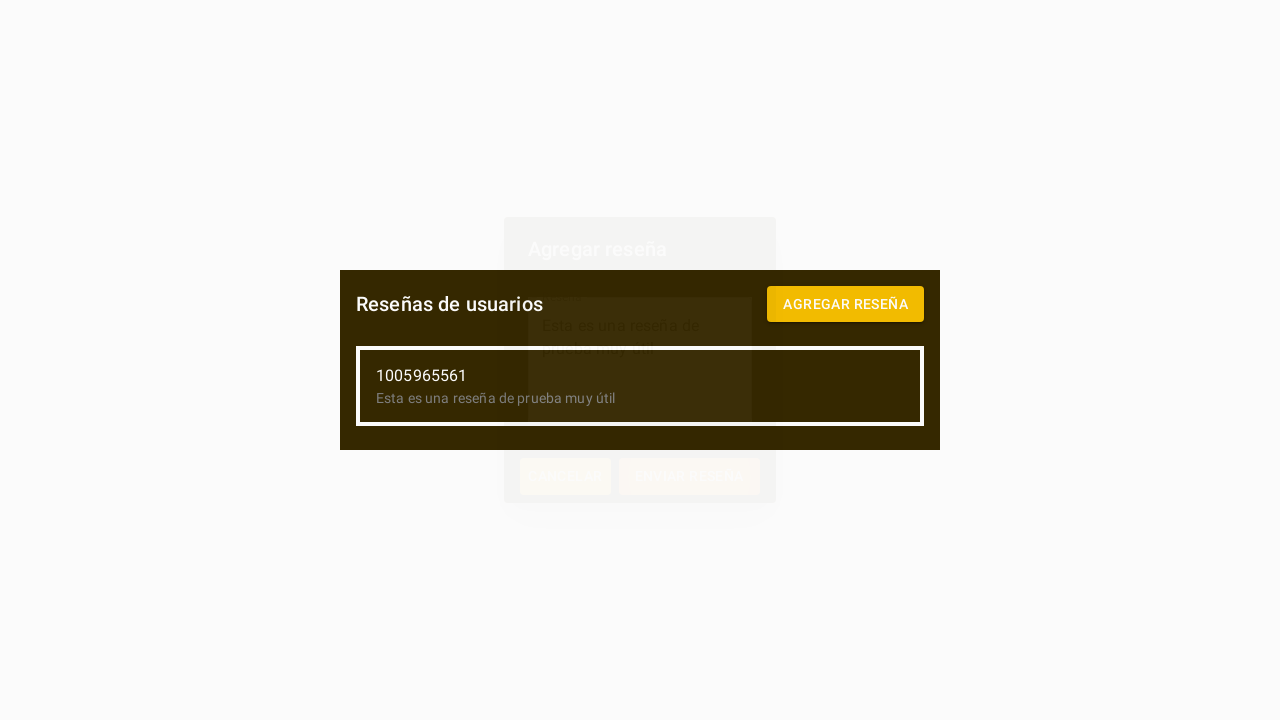

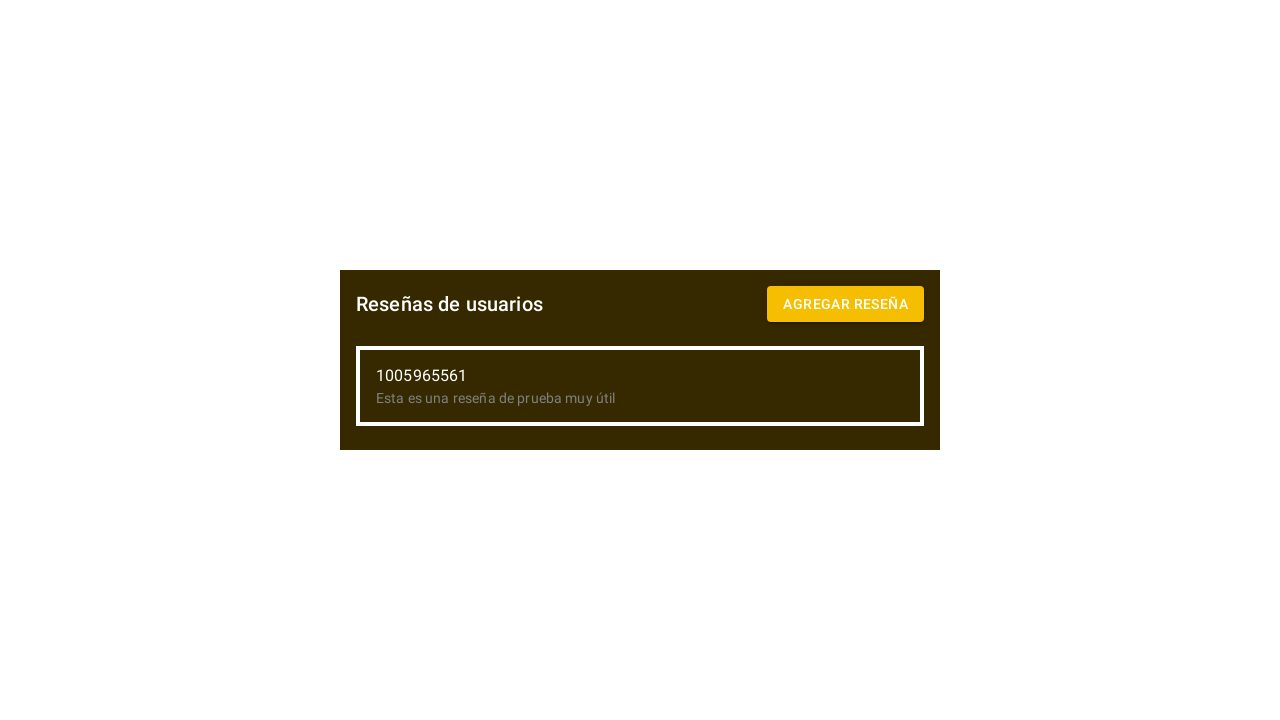